Tests window handling functionality by clicking a link to open a new window, switching between parent and child windows, and verifying content in both windows

Starting URL: https://the-internet.herokuapp.com/windows

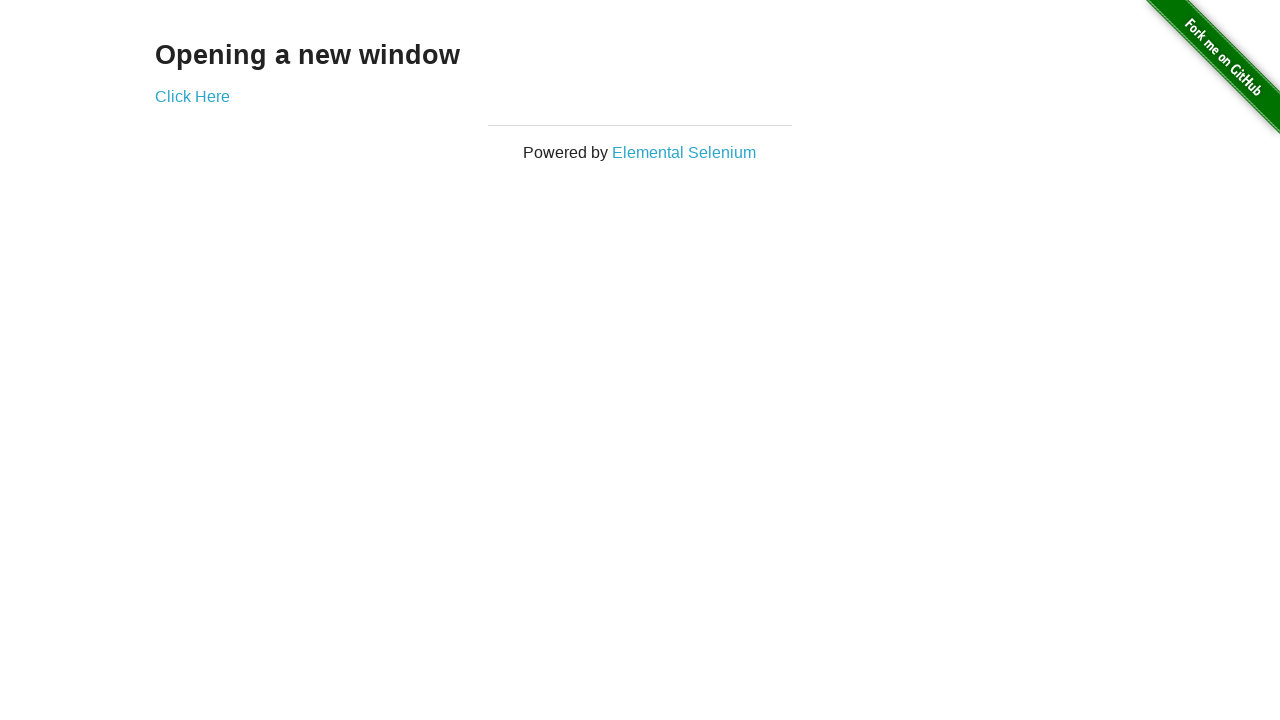

Clicked link to open new window at (192, 96) on xpath=//*[@id="content"]/div/a
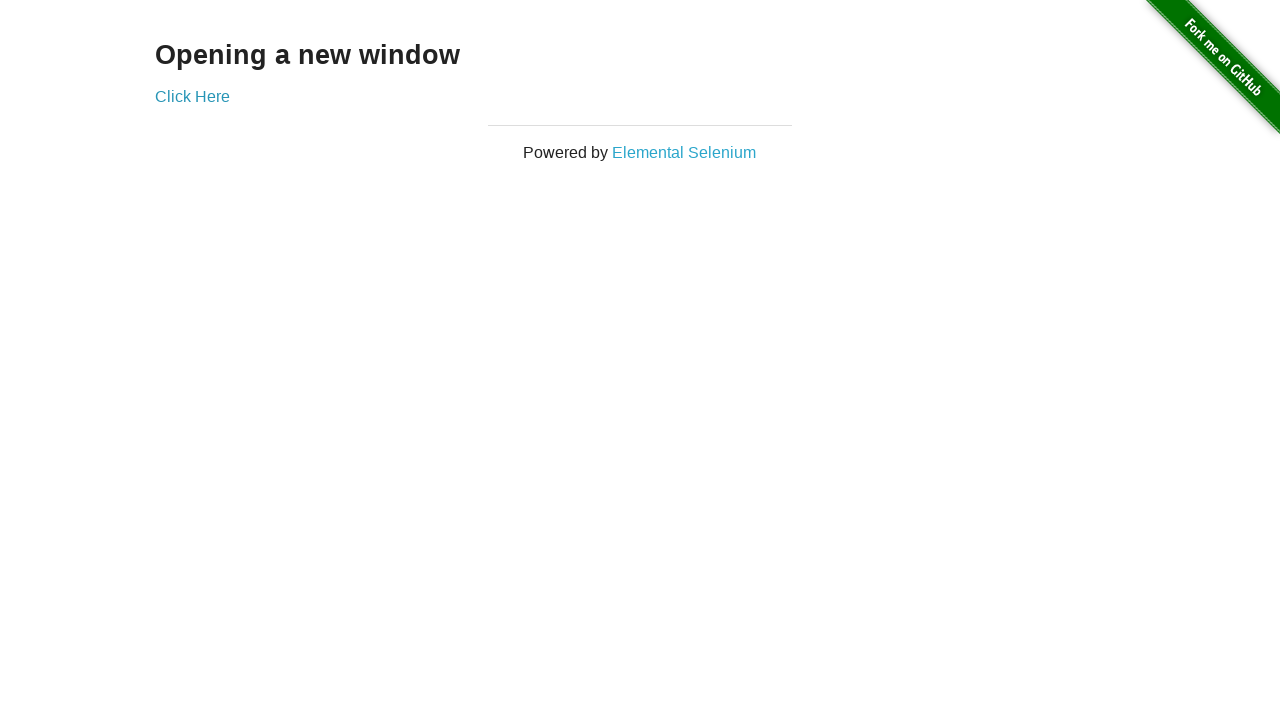

Retrieved text from new window: 'New Window'
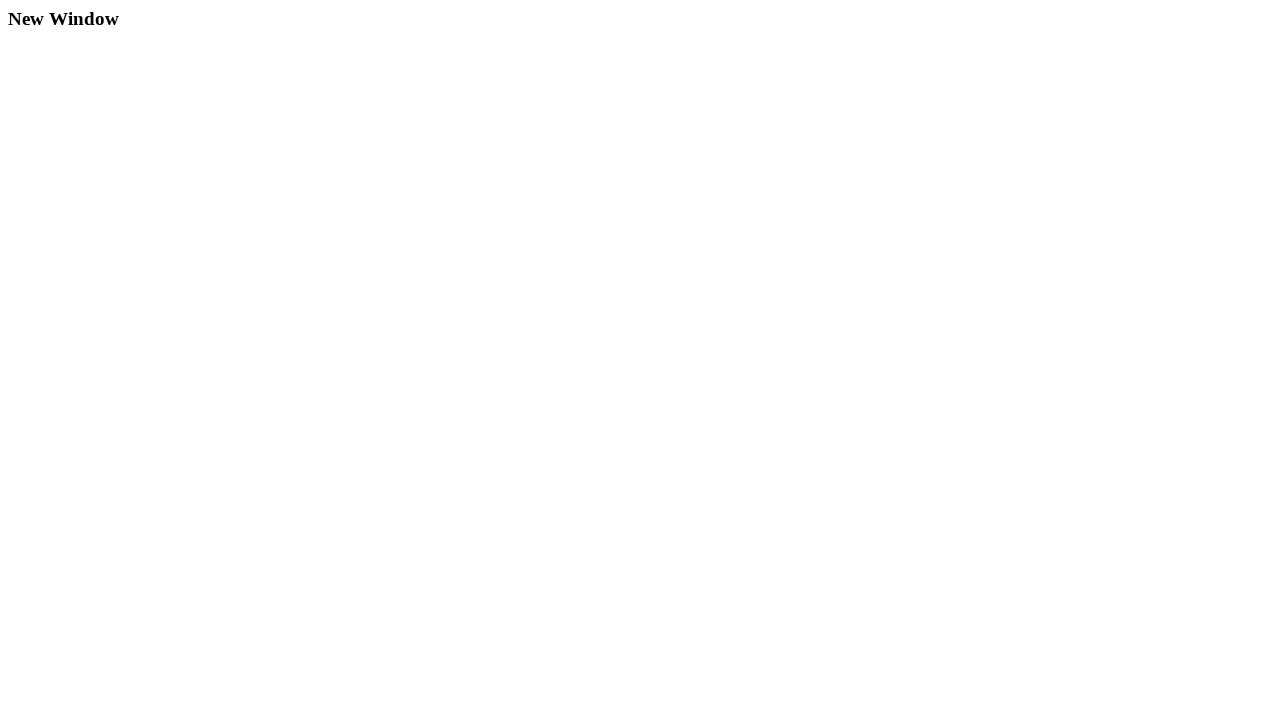

Retrieved text from original window: 'Opening a new window'
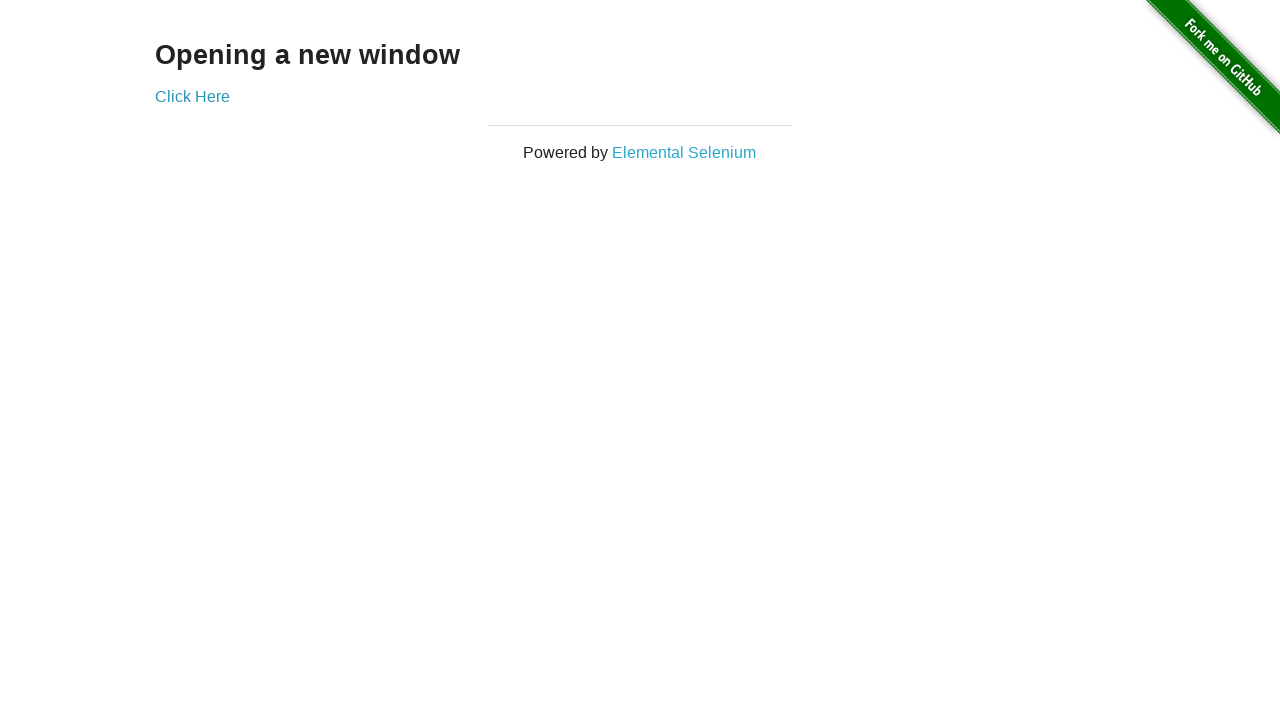

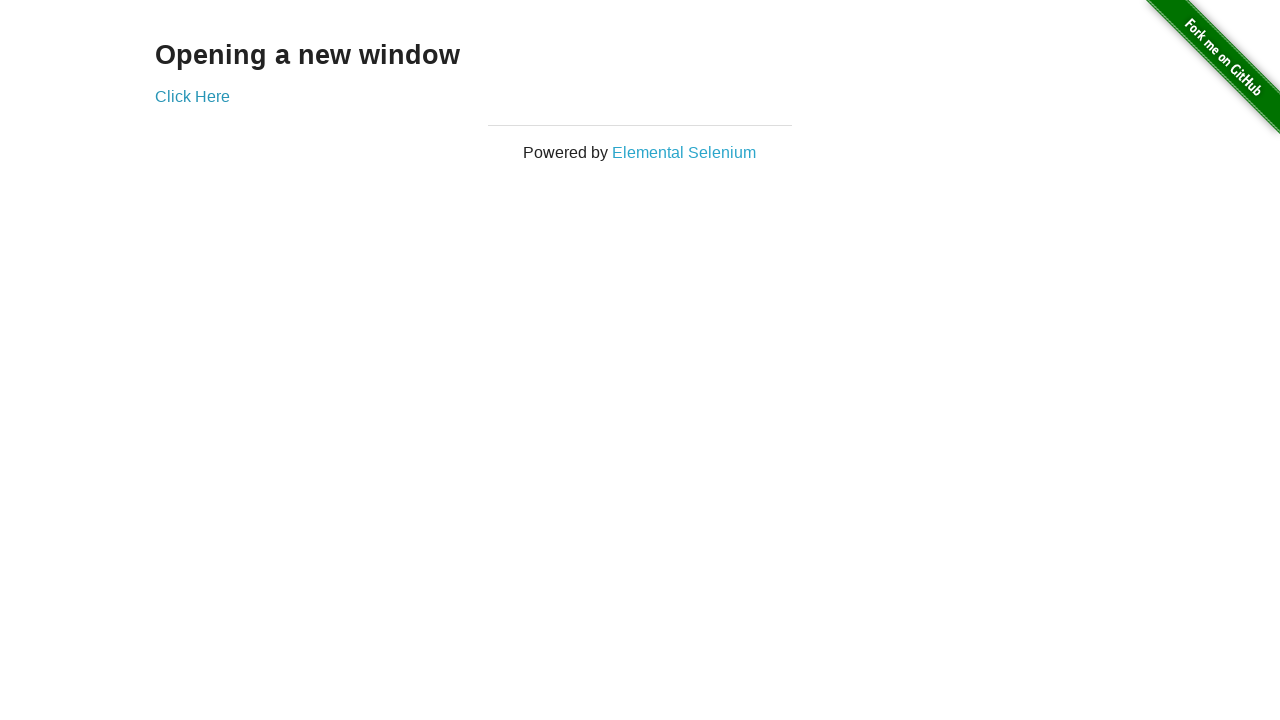